Tests canceling a modification to a todo item by pressing Escape

Starting URL: https://todomvc.com/examples/angular/dist/browser/#/all

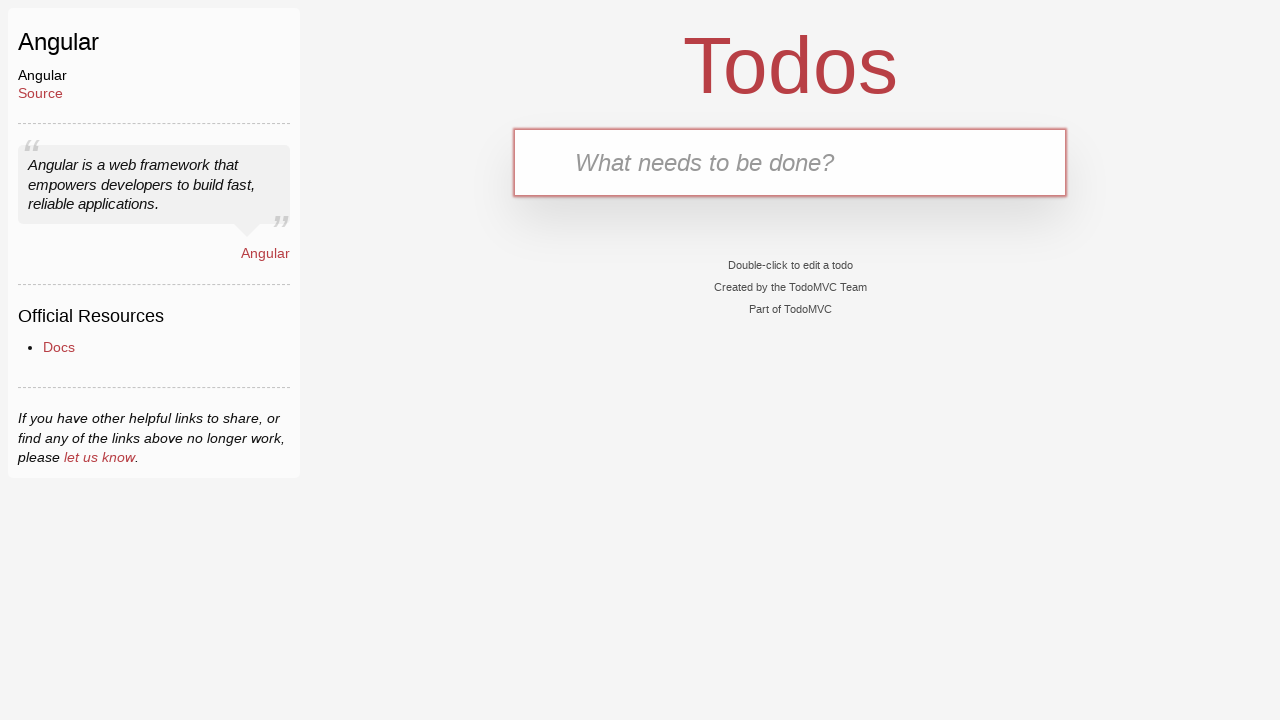

Filled new todo input with 'buy milk' on .new-todo
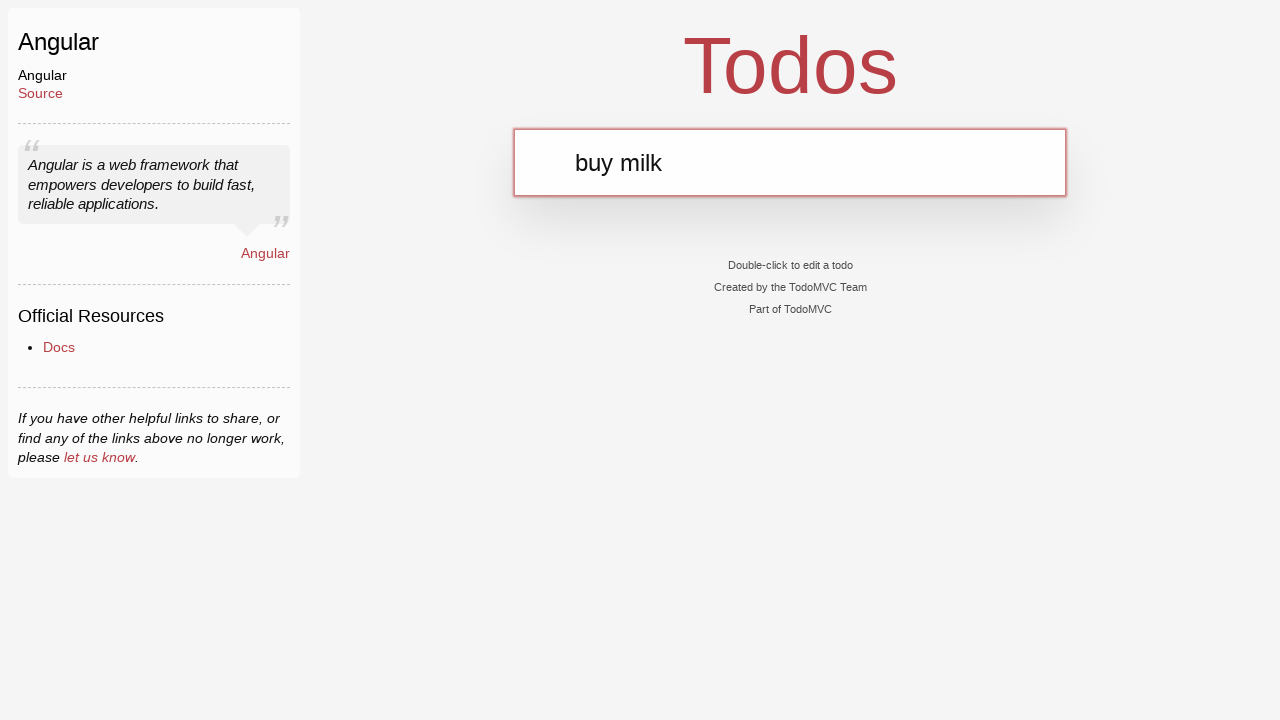

Pressed Enter to create new todo item on .new-todo
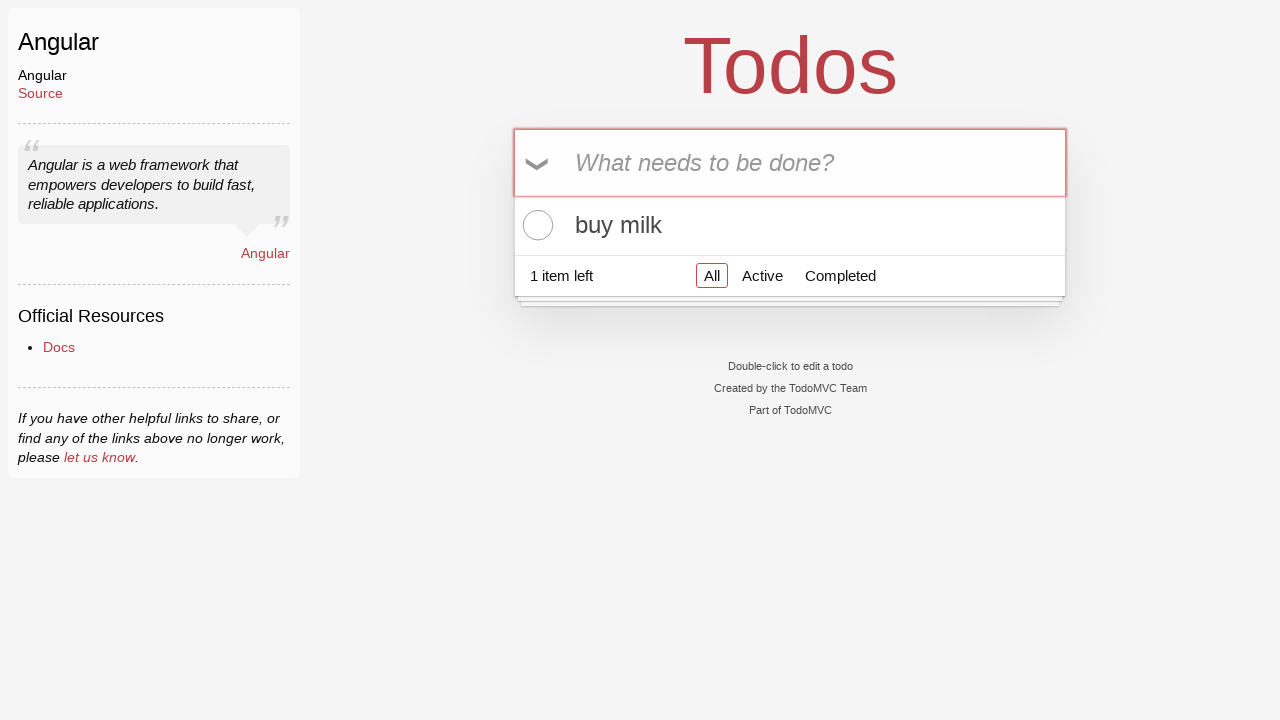

Todo item appeared in the list
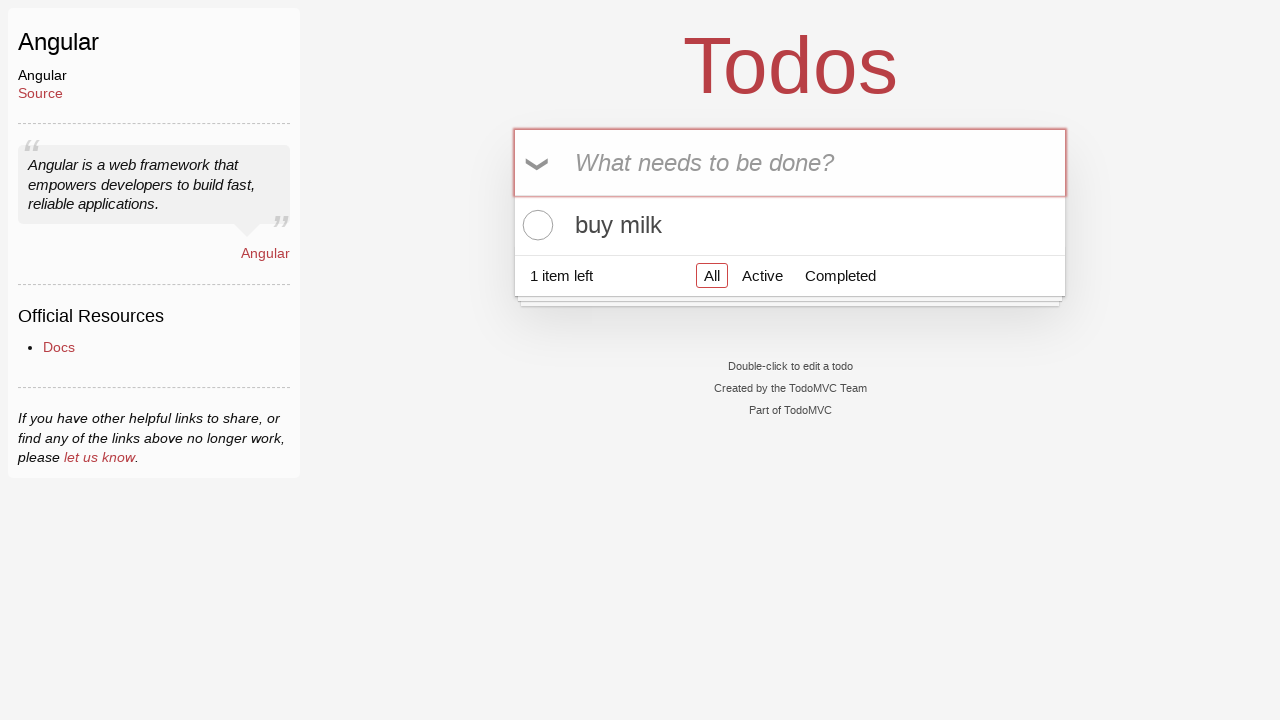

Double-clicked todo item to enter edit mode at (790, 225) on .todo-list li label
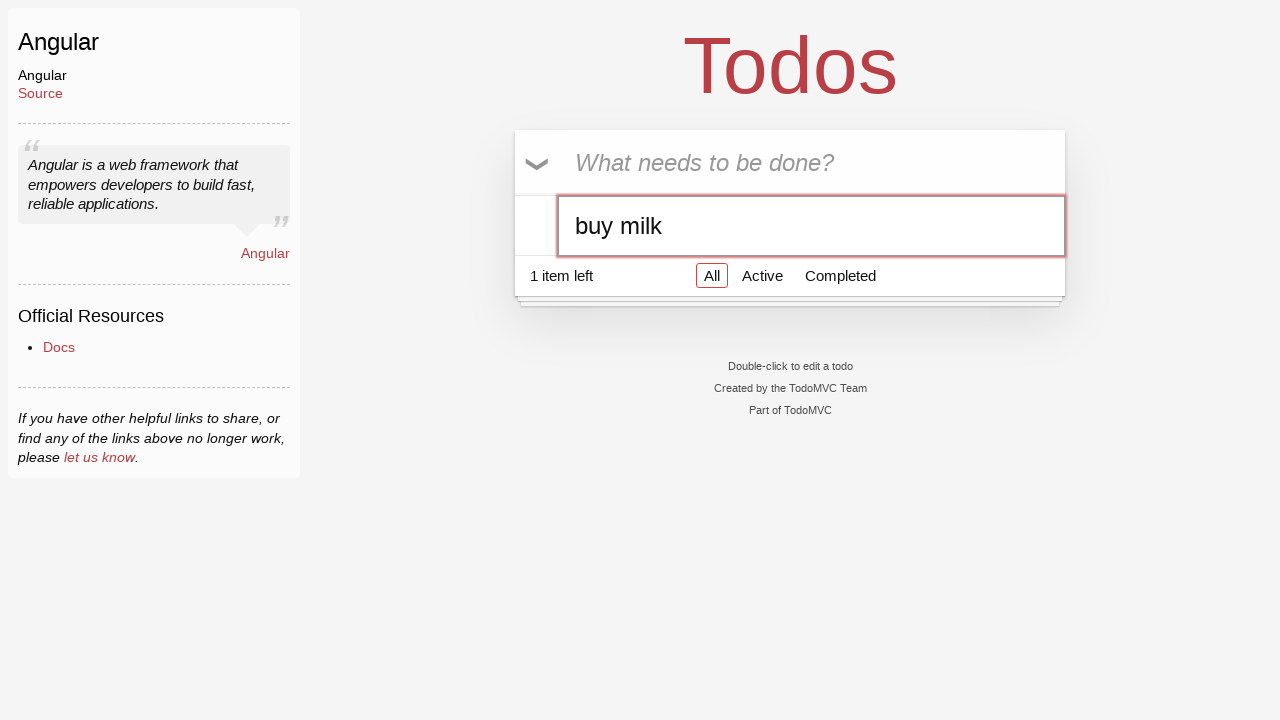

Pressed Escape to cancel todo modification on .todo-list li.editing .edit
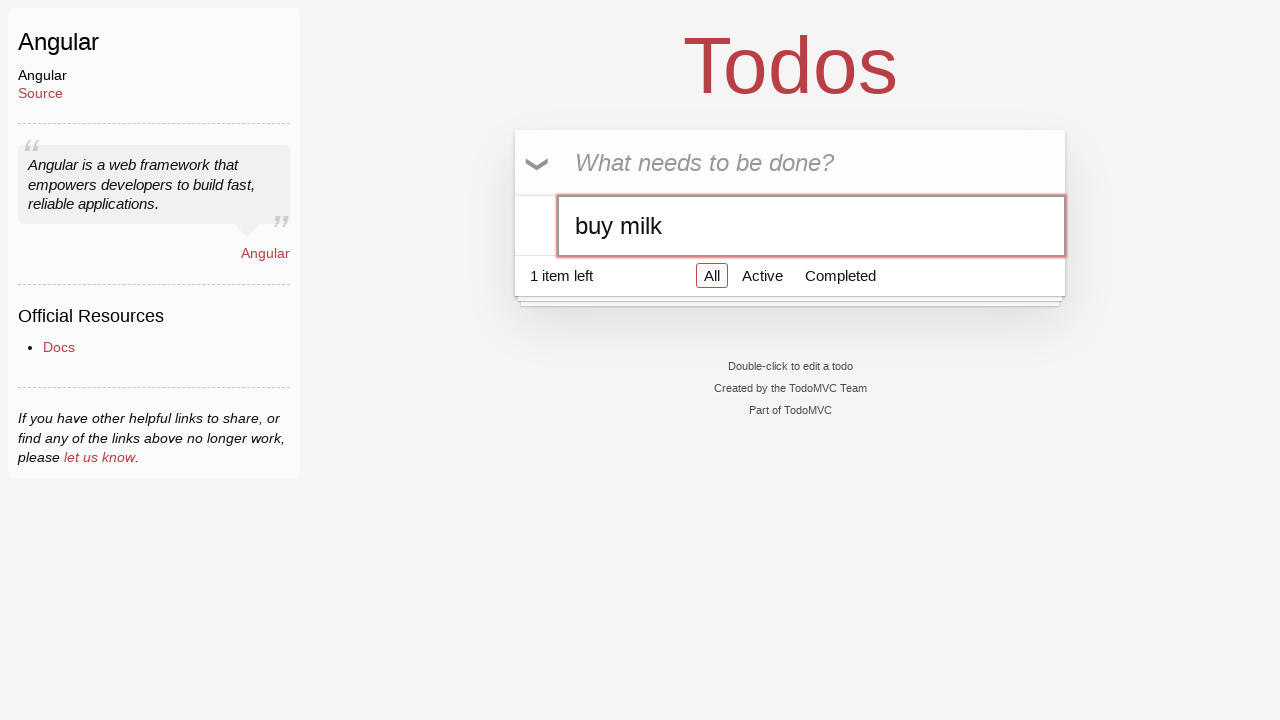

Retrieved todo text to verify it remains unchanged
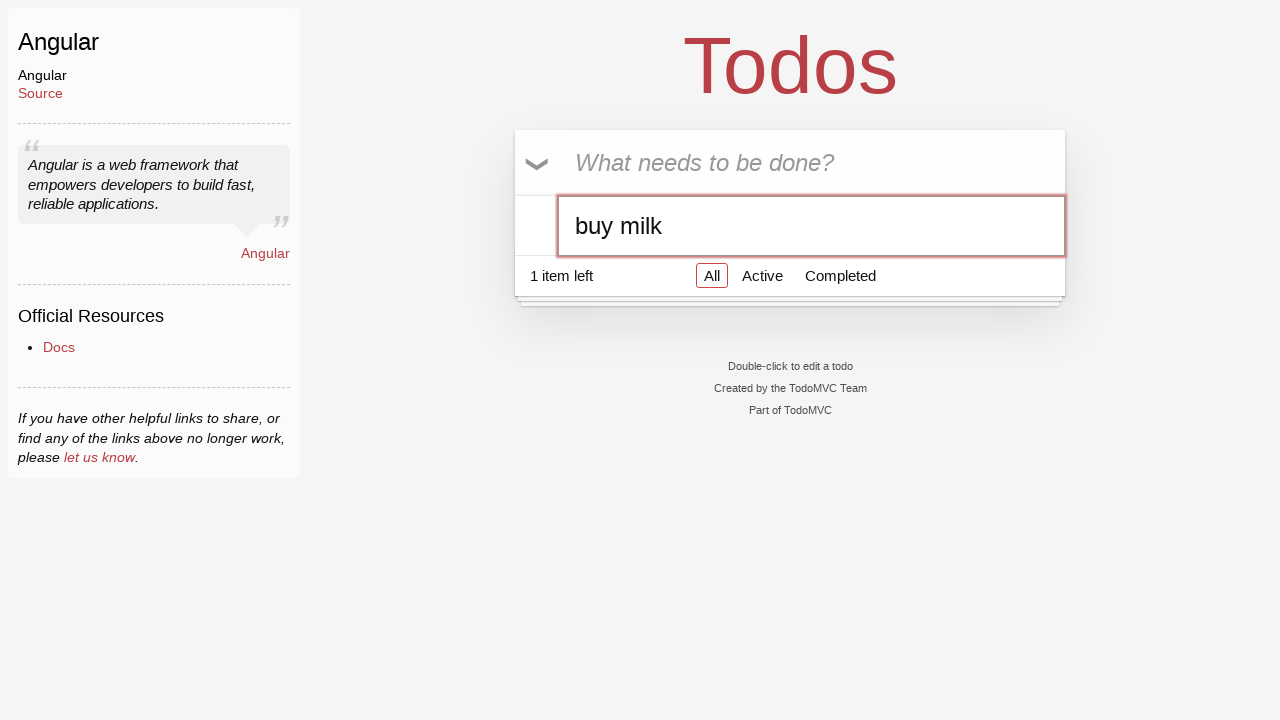

Verified todo text is still 'buy milk' after canceling edit
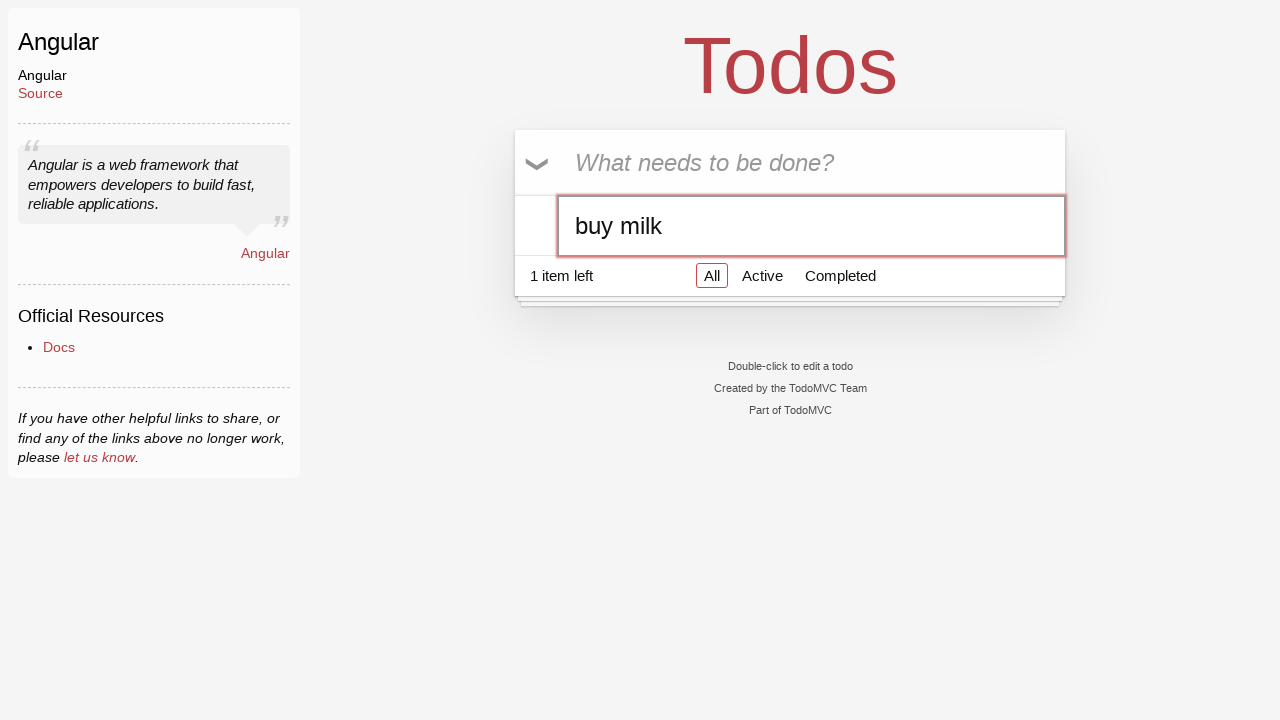

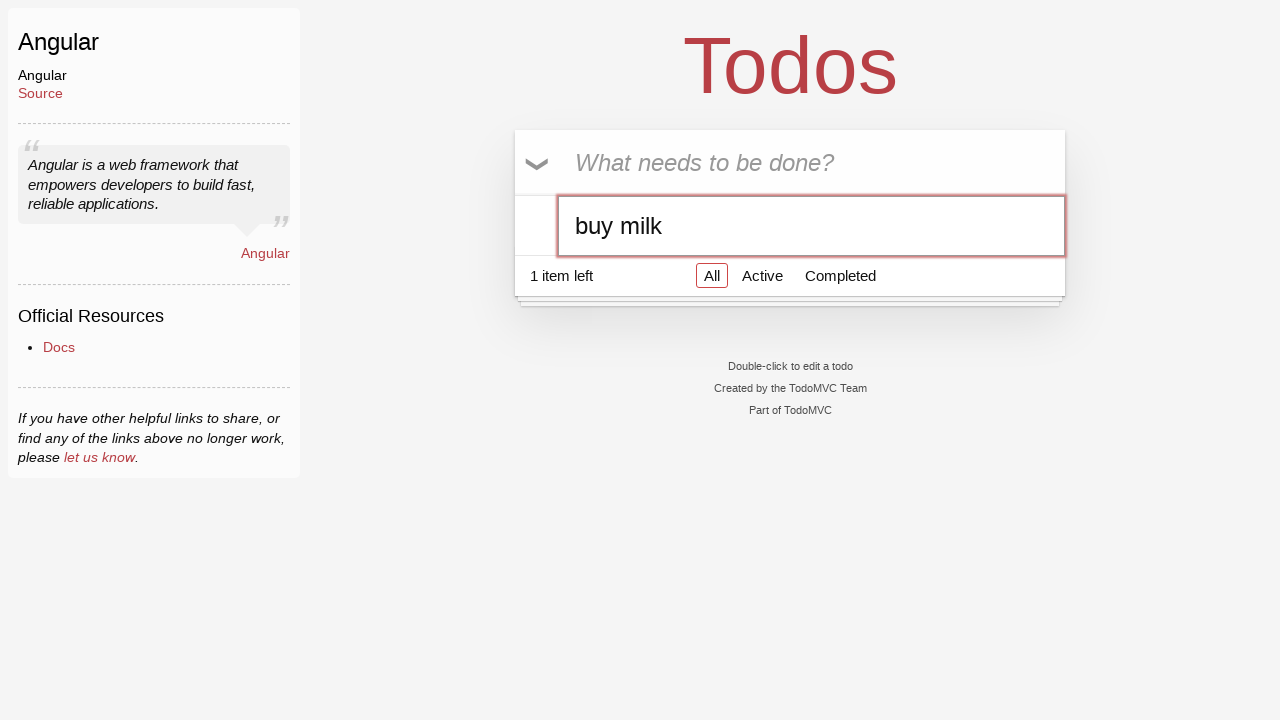